Navigates to W3Schools HTML tables page and verifies that the customers table is present with its header row and data rows.

Starting URL: https://www.w3schools.com/html/html_tables.asp

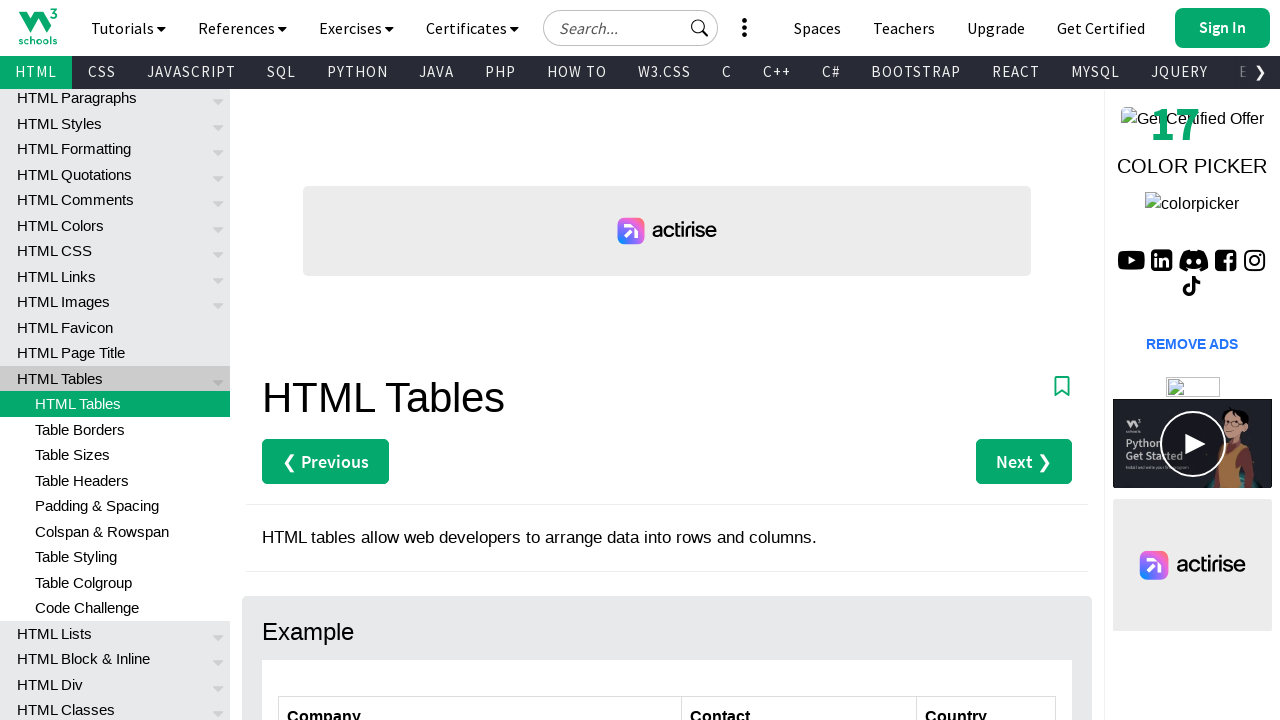

Navigated to W3Schools HTML tables page
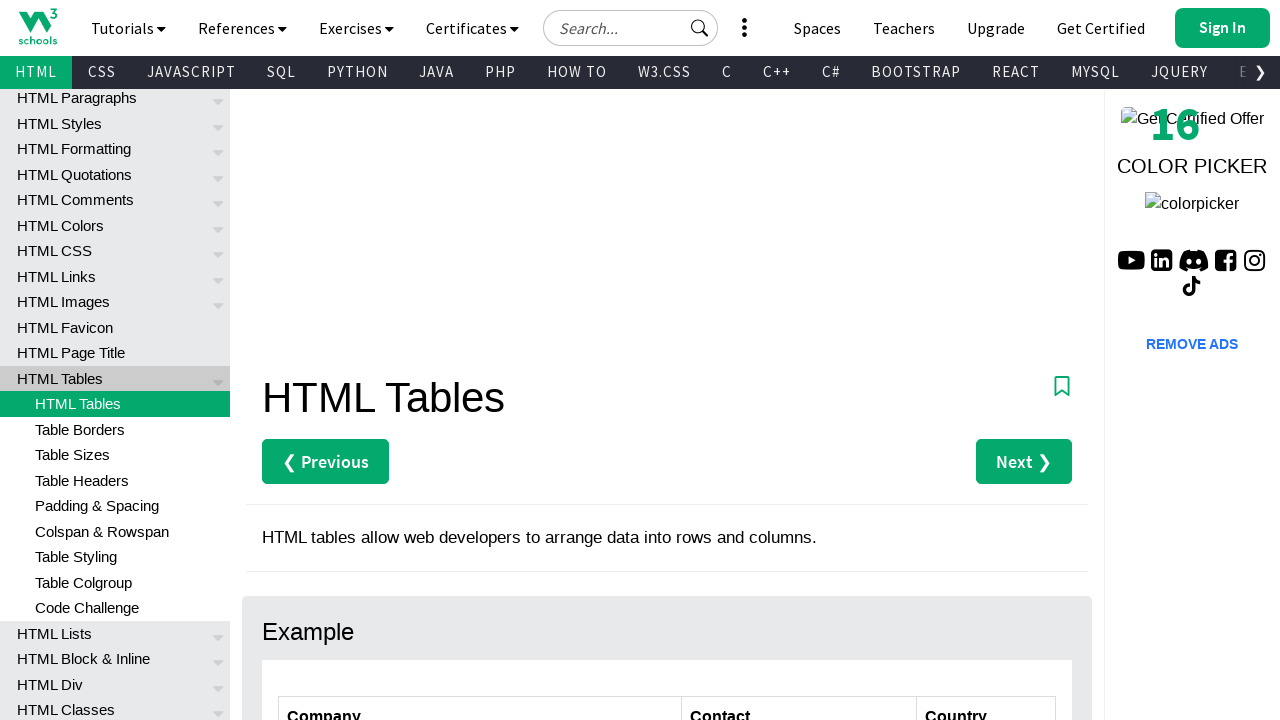

Customers table is now visible
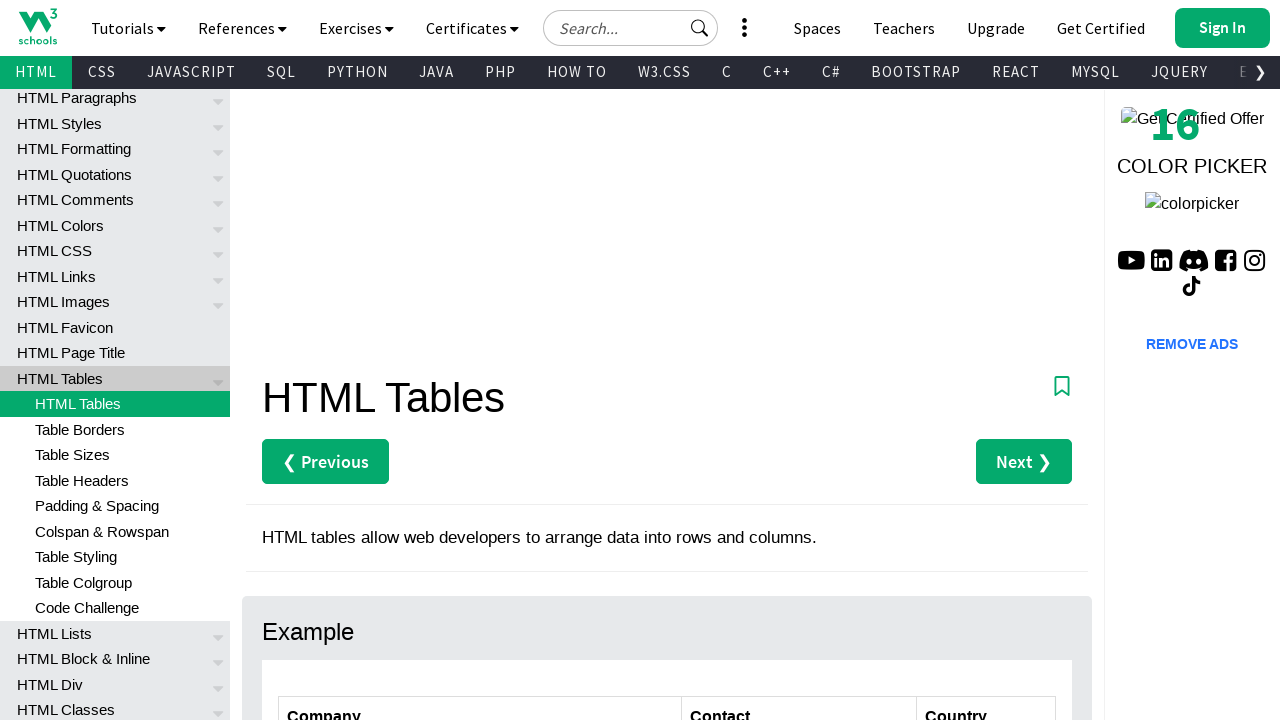

First table row loaded and is visible
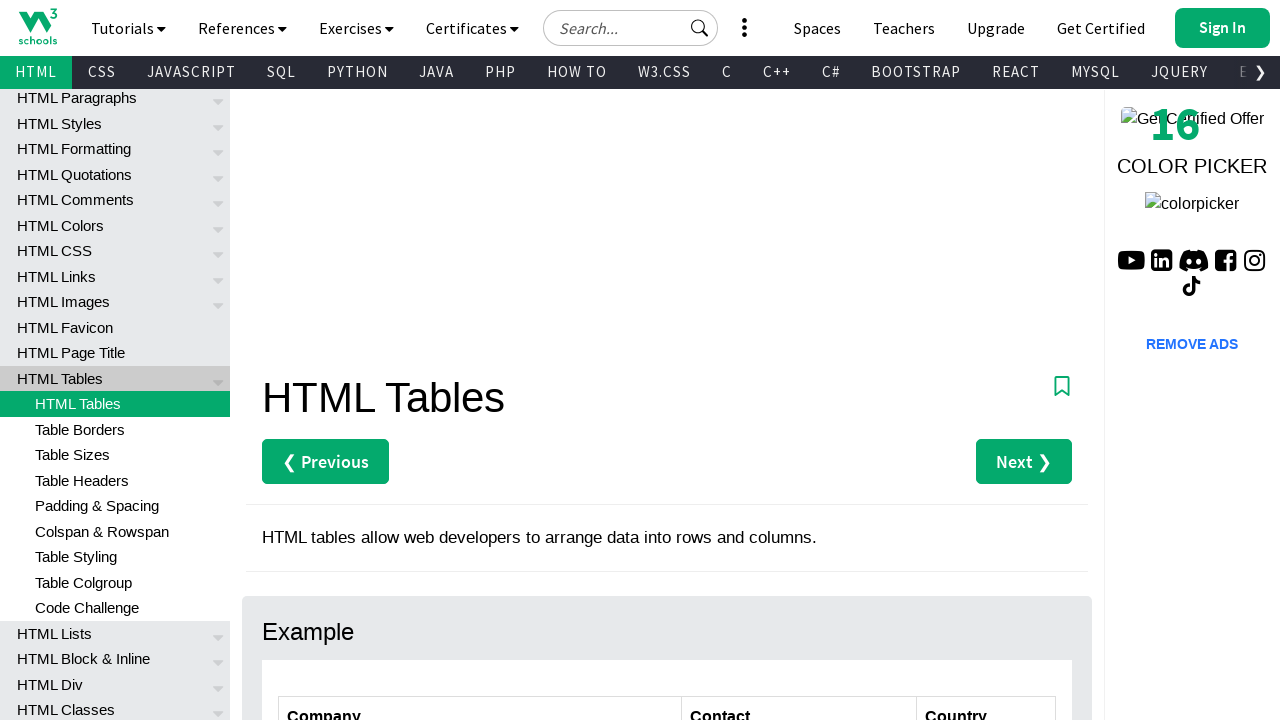

First header column in table row loaded and is visible
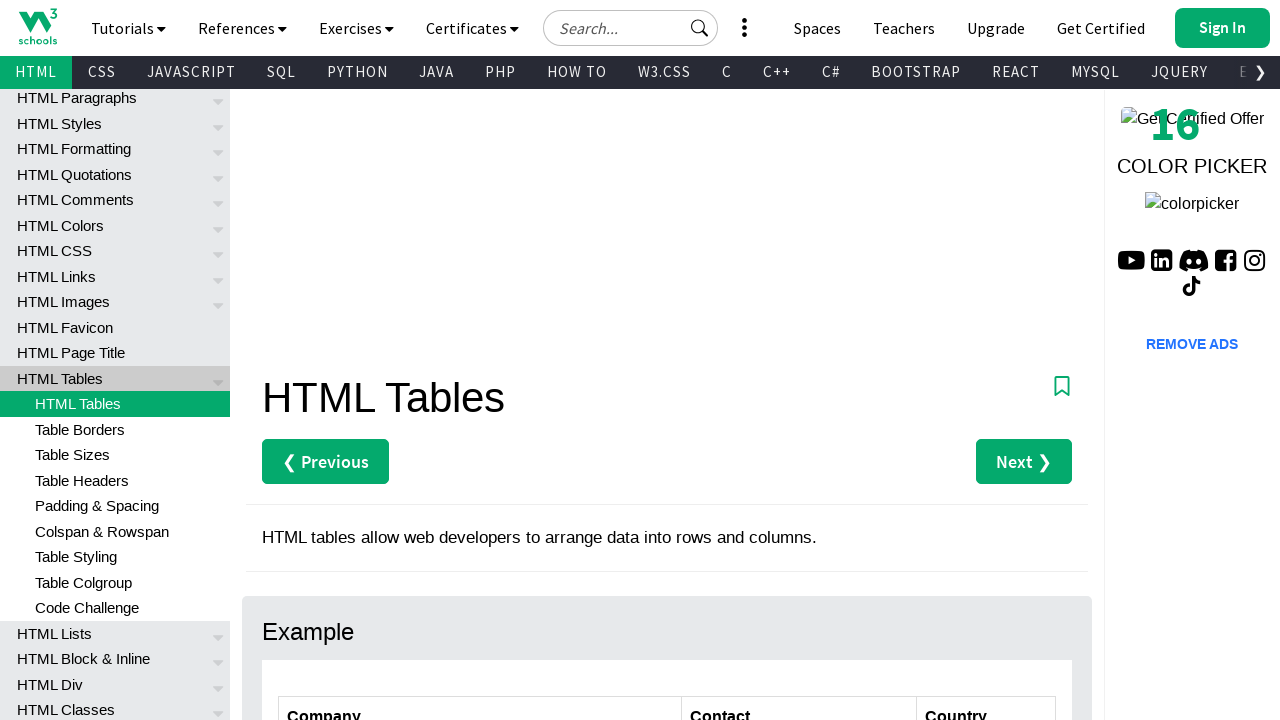

Clicked on a cell in the second data row to verify table interactivity at (480, 360) on xpath=//*[@id='customers']/tbody/tr[2]/td[1]
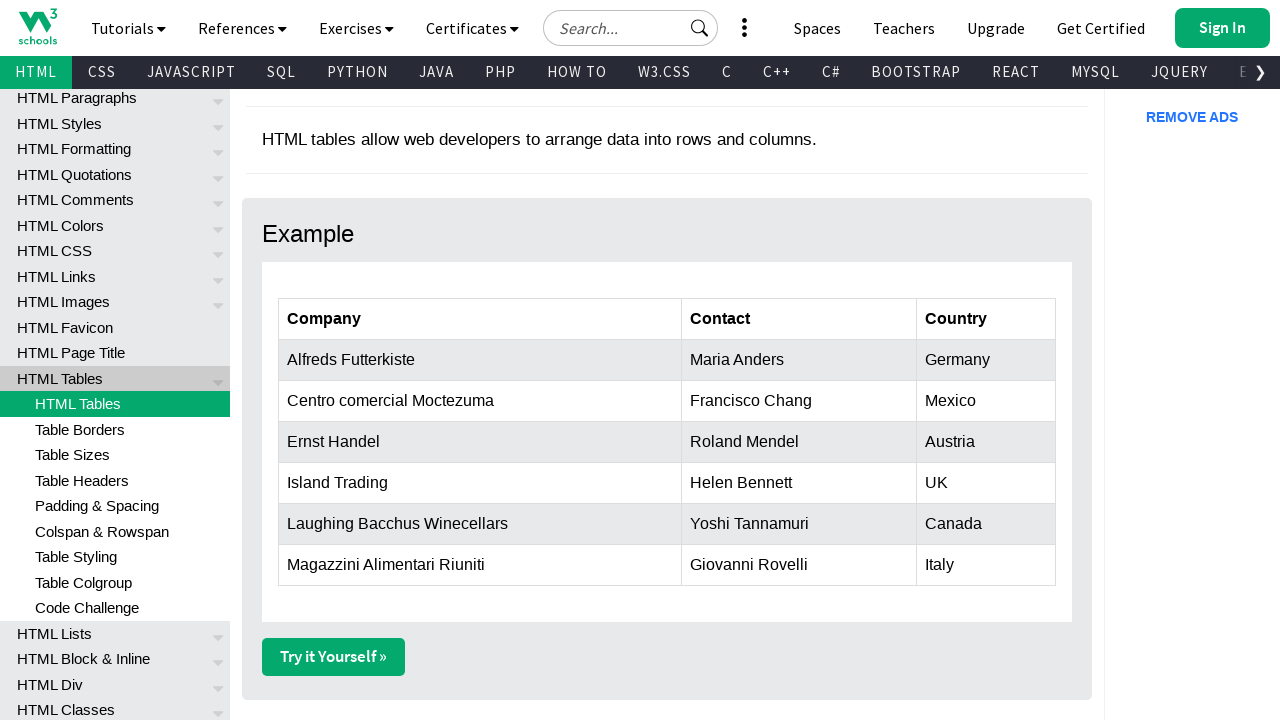

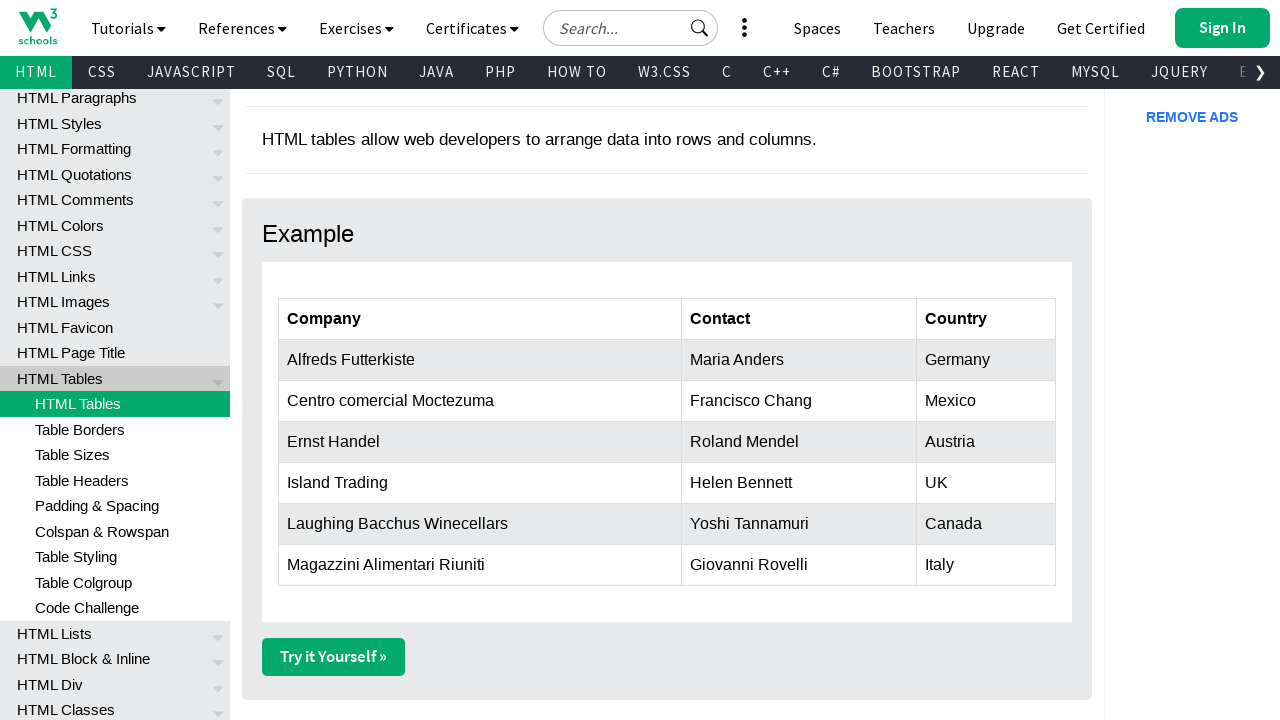